Navigates to the demoblaze demo e-commerce site and performs a visual regression check by capturing a screenshot of the page

Starting URL: https://www.demoblaze.com/

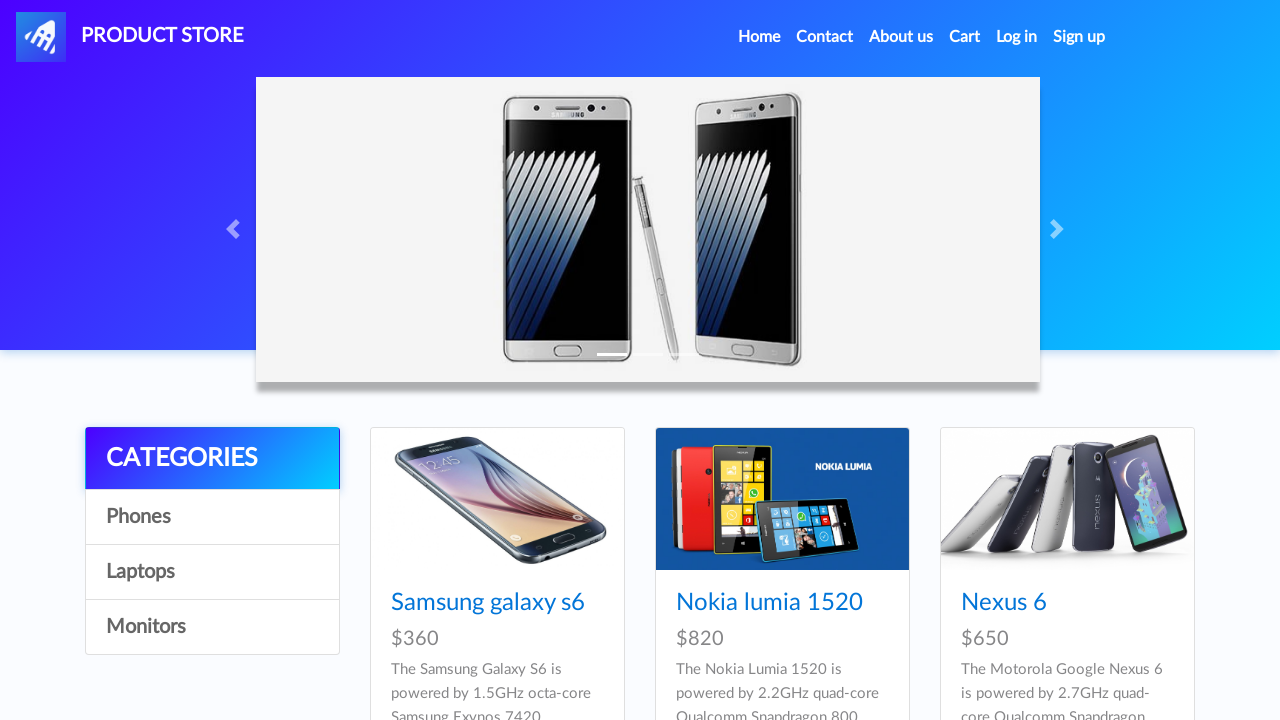

Waited for page to reach networkidle state
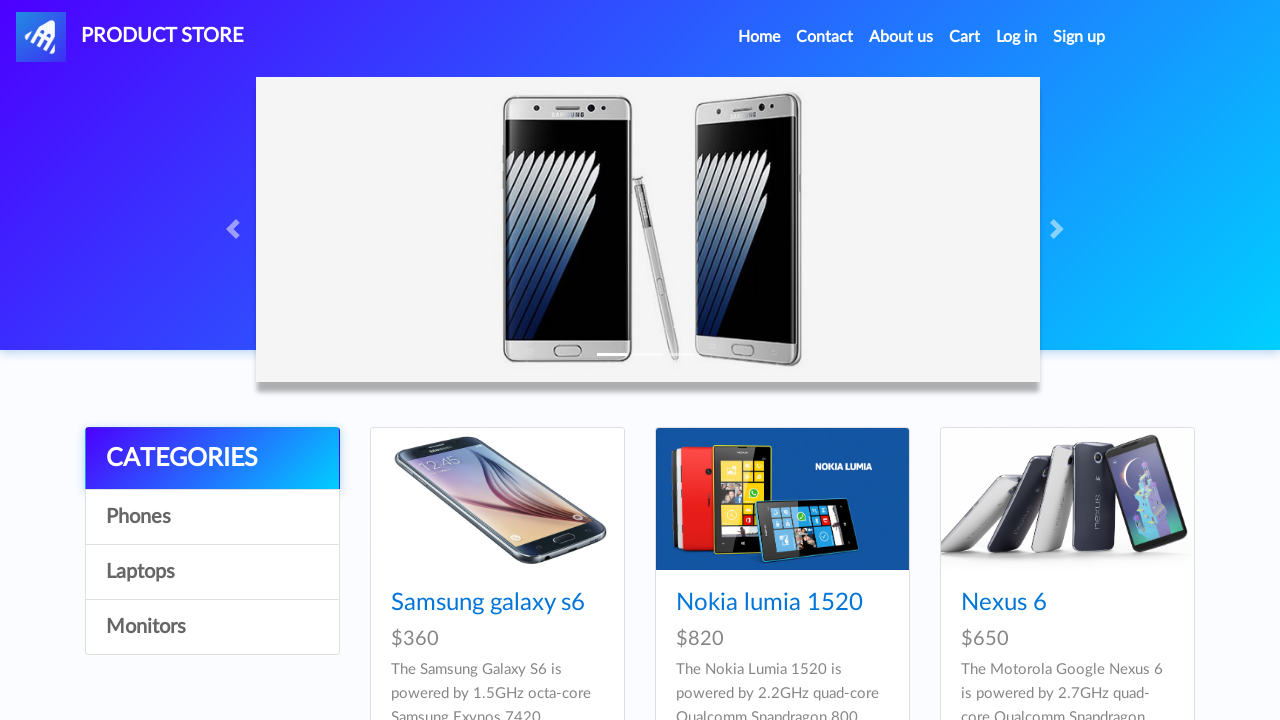

Captured full page screenshot for visual regression testing on demoblaze.com
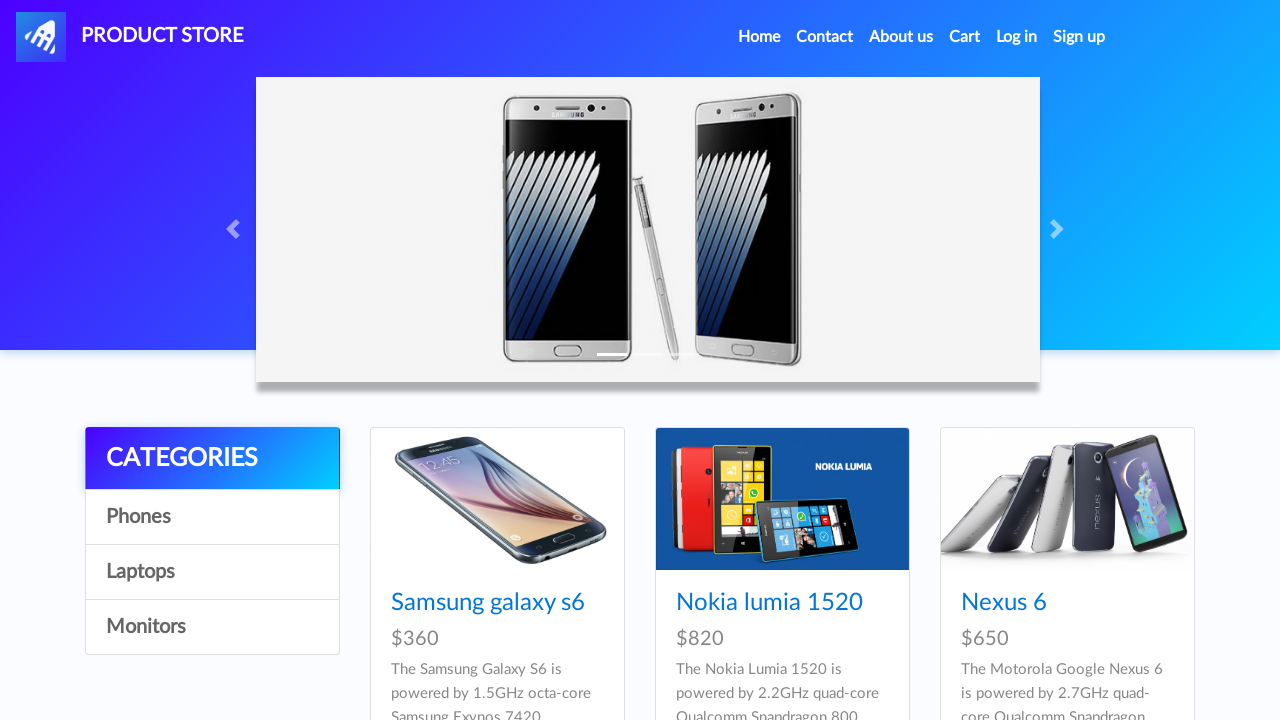

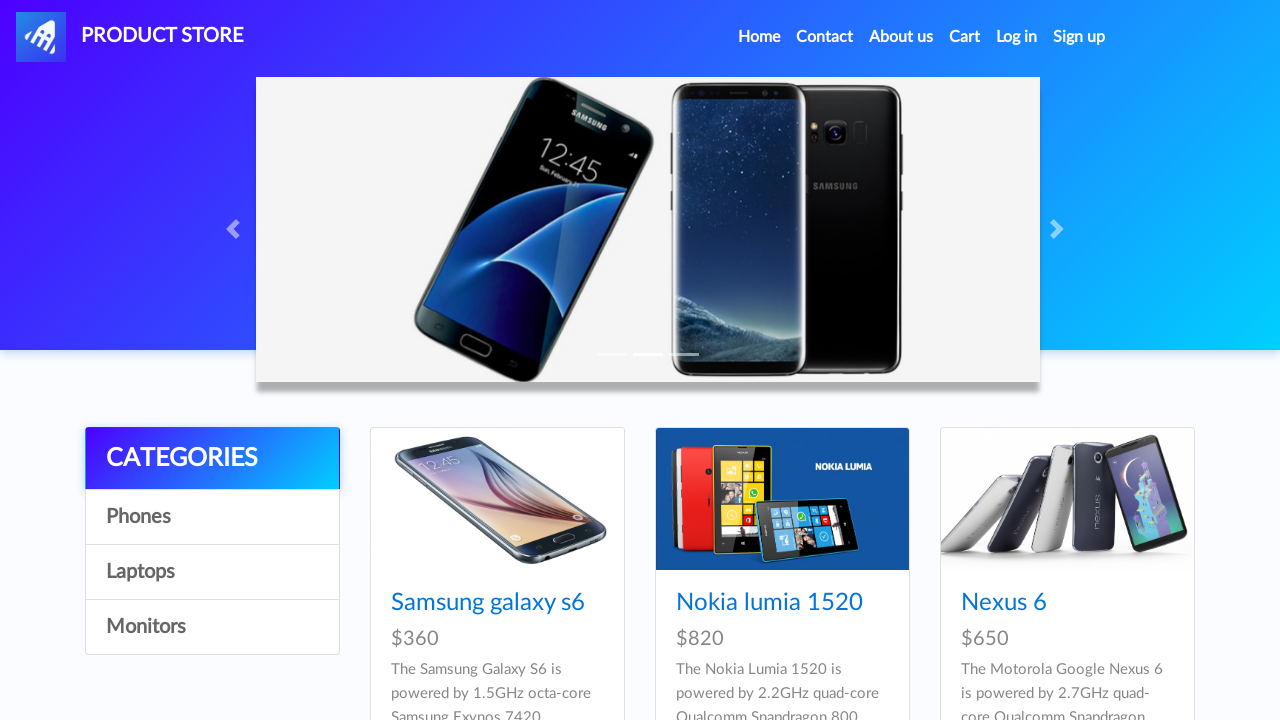